Navigates to a heightmap viewer with specific coordinates and clicks at a fixed position on the map interface to interact with the heightmap display.

Starting URL: https://tangrams.github.io/heightmapper/#15/34.2847/-83.5219

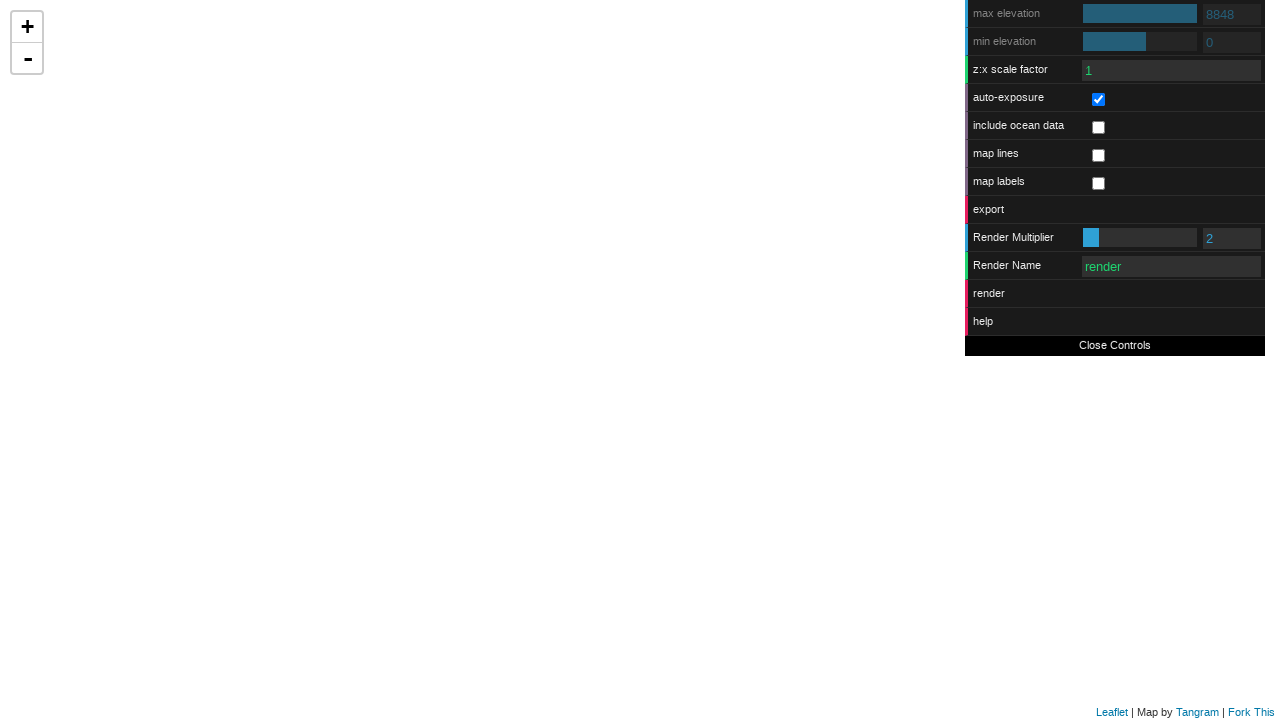

Reloaded the heightmapper page
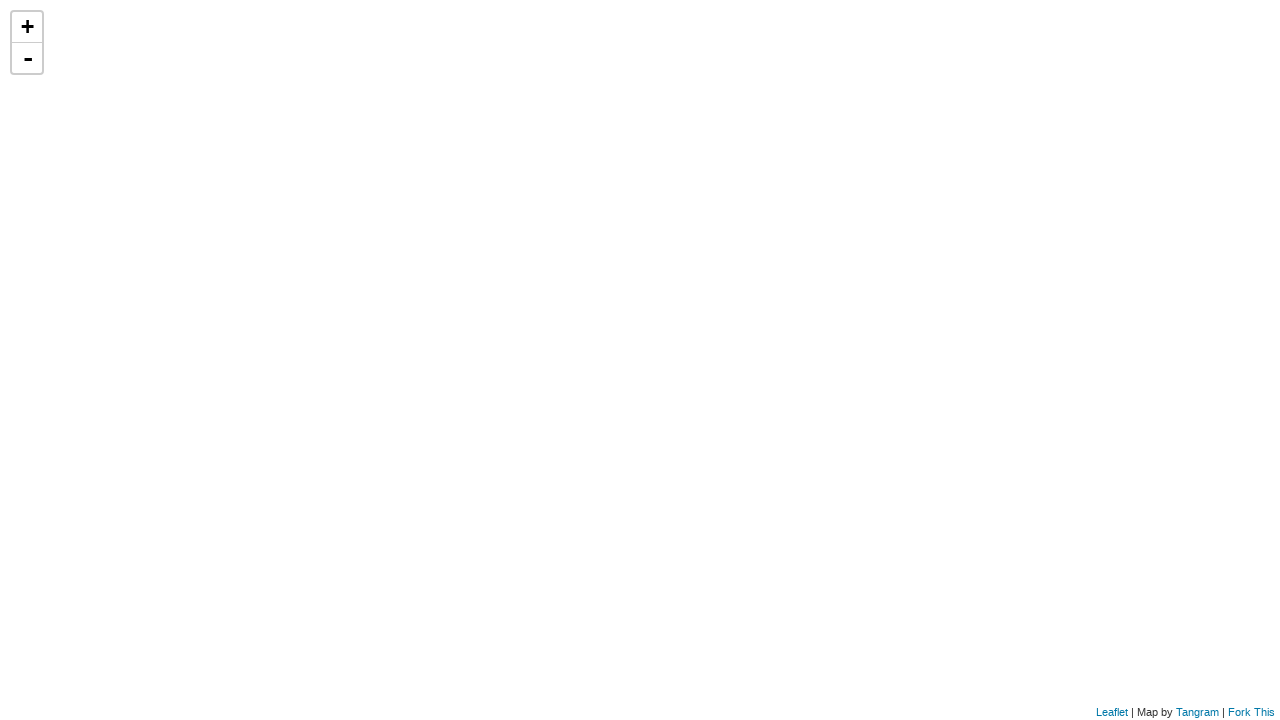

Waited 2 seconds for page content to load
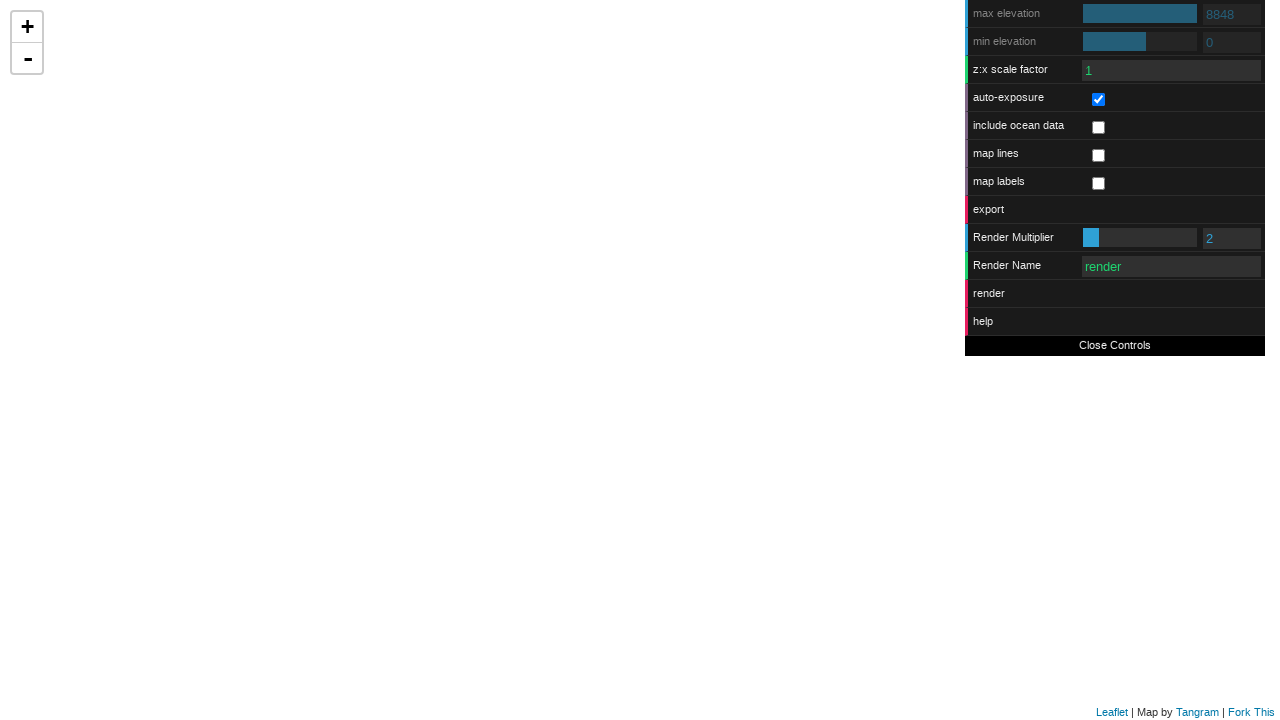

Clicked on heightmap at coordinates (985, 215) to interact with the display at (985, 215)
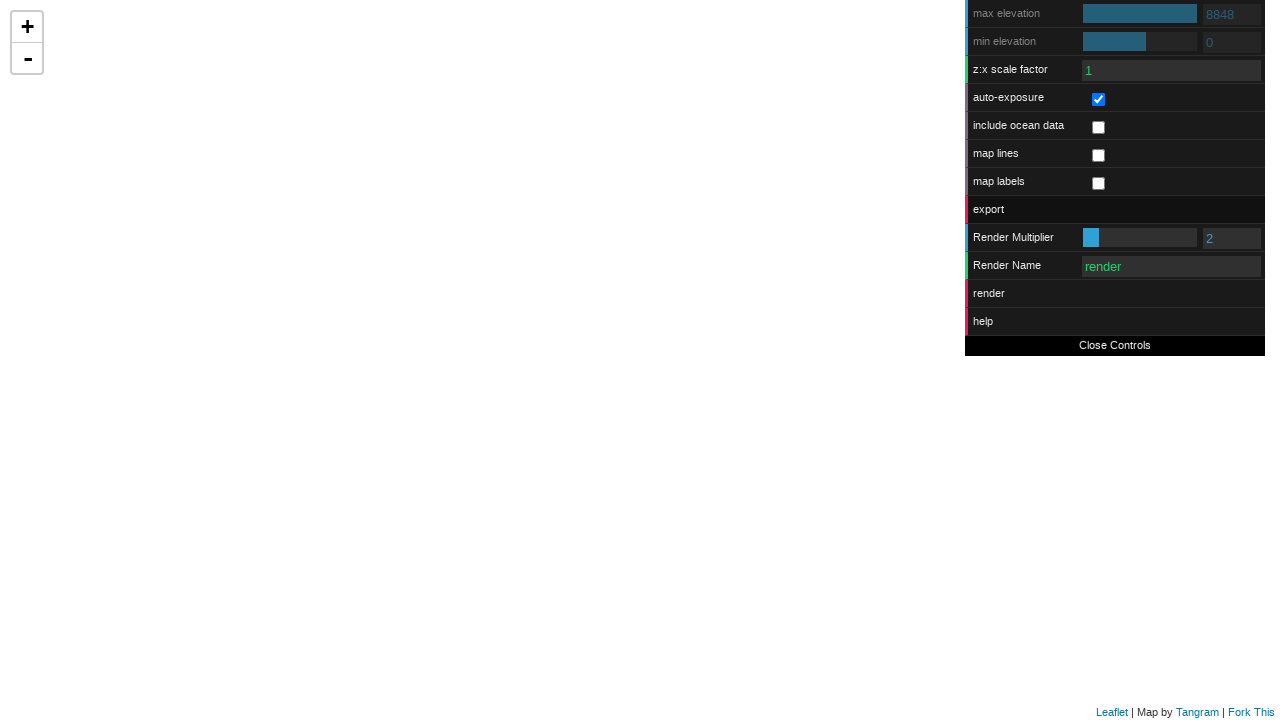

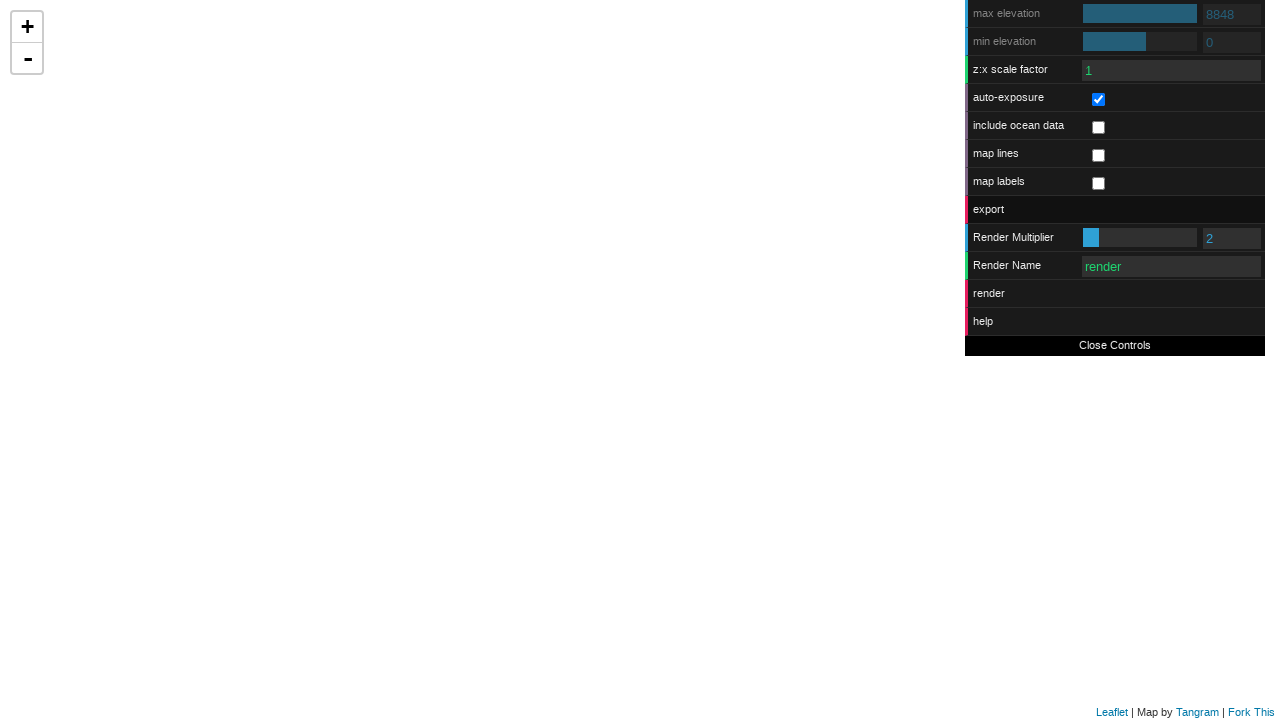